Tests dropdown selection functionality by selecting values from year, month, day, and state dropdowns on a test page

Starting URL: https://testcenter.techproeducation.com/index.php?page=dropdown

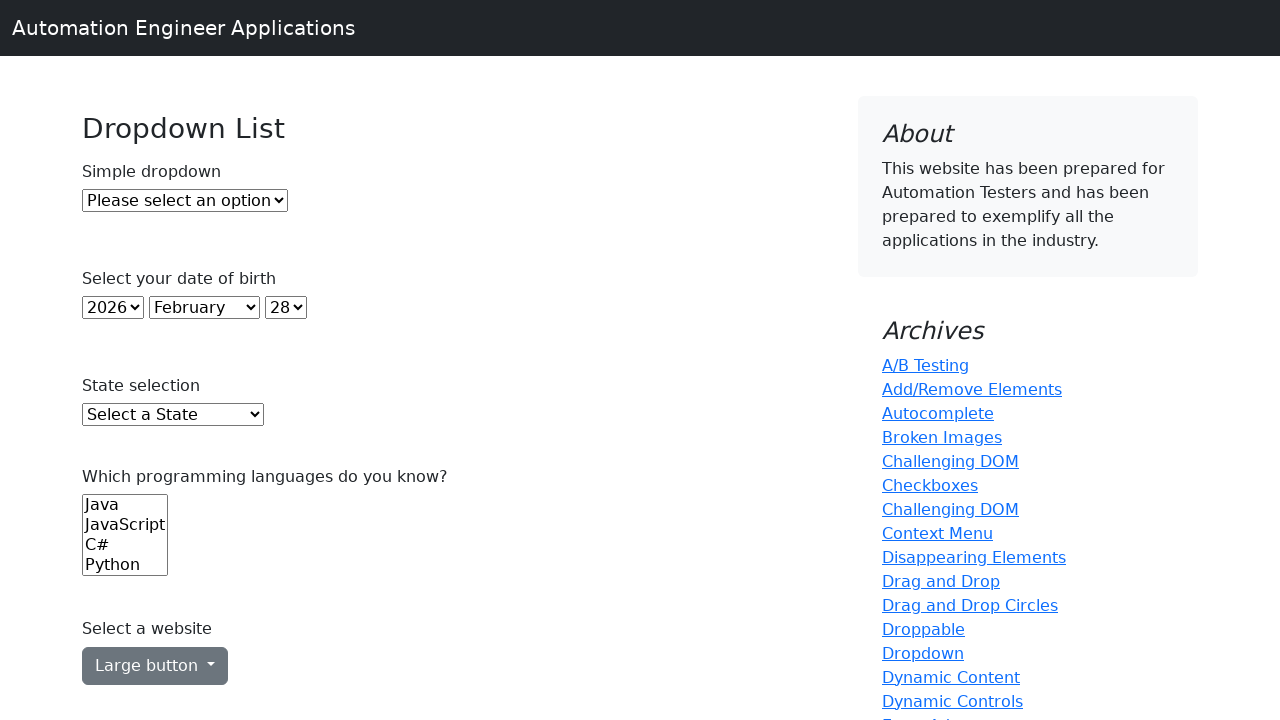

Navigated to dropdown test page
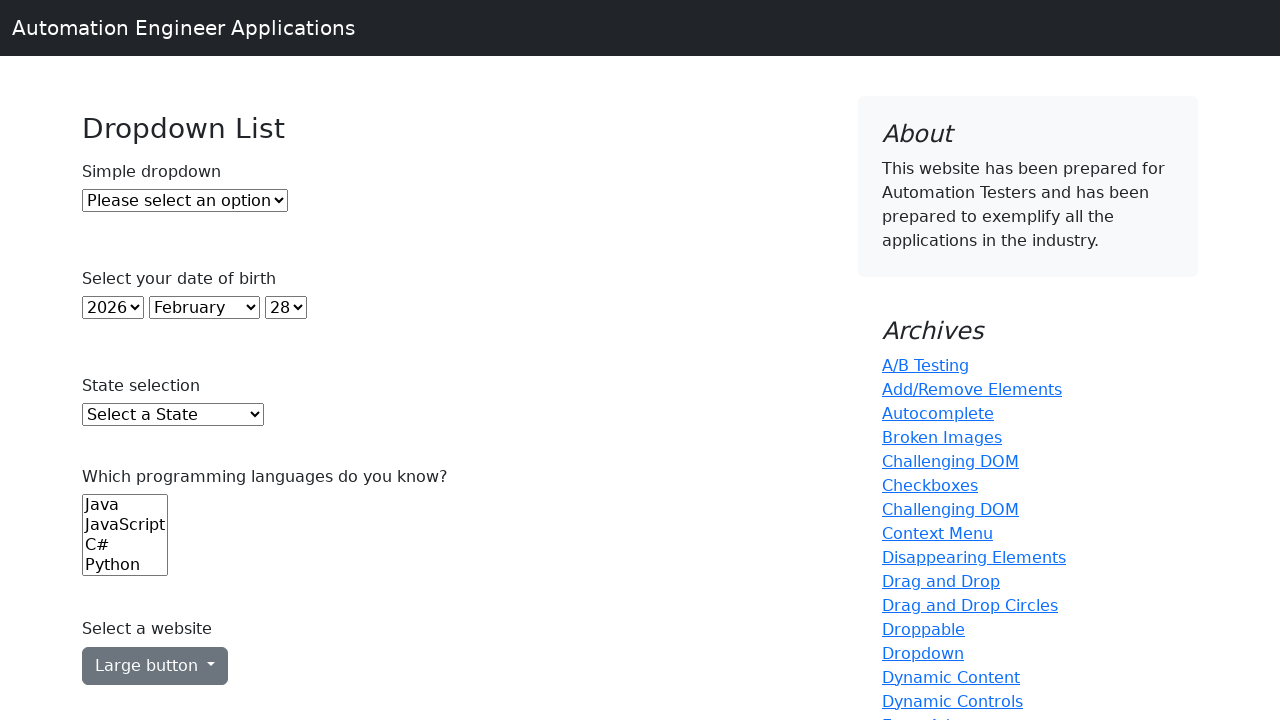

Selected year 2005 from year dropdown on select#year
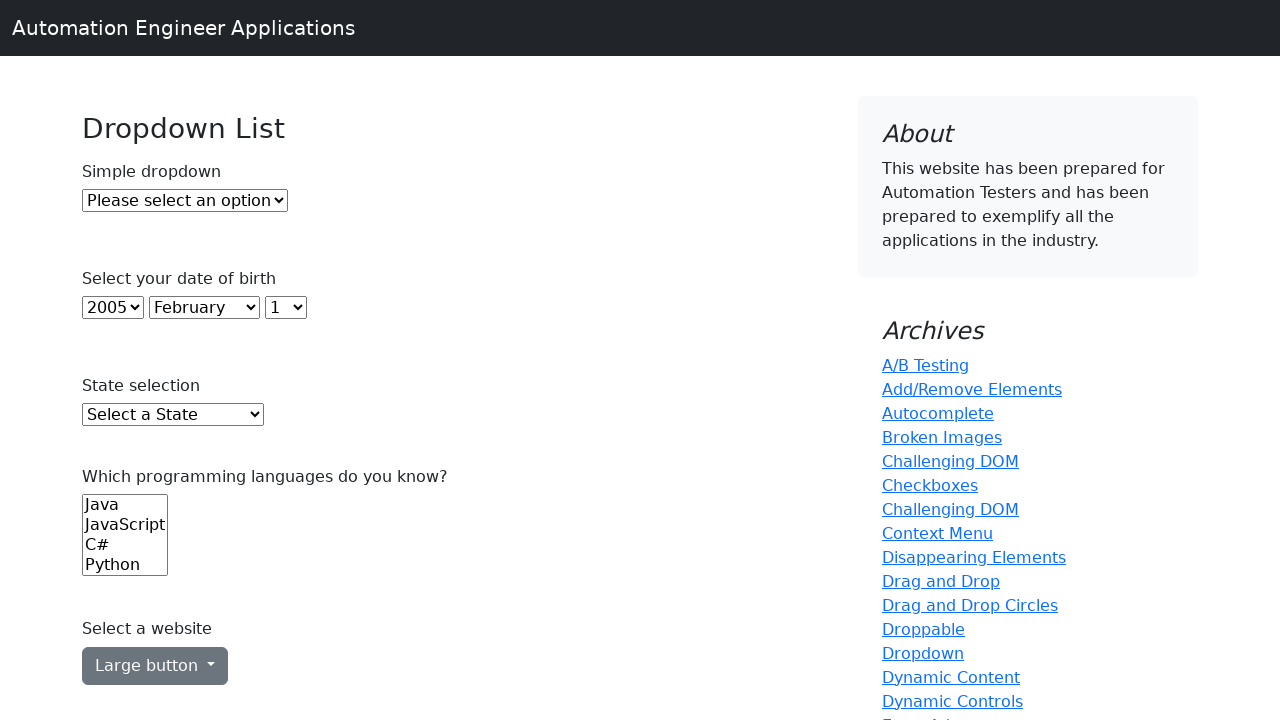

Selected month November from month dropdown on select#month
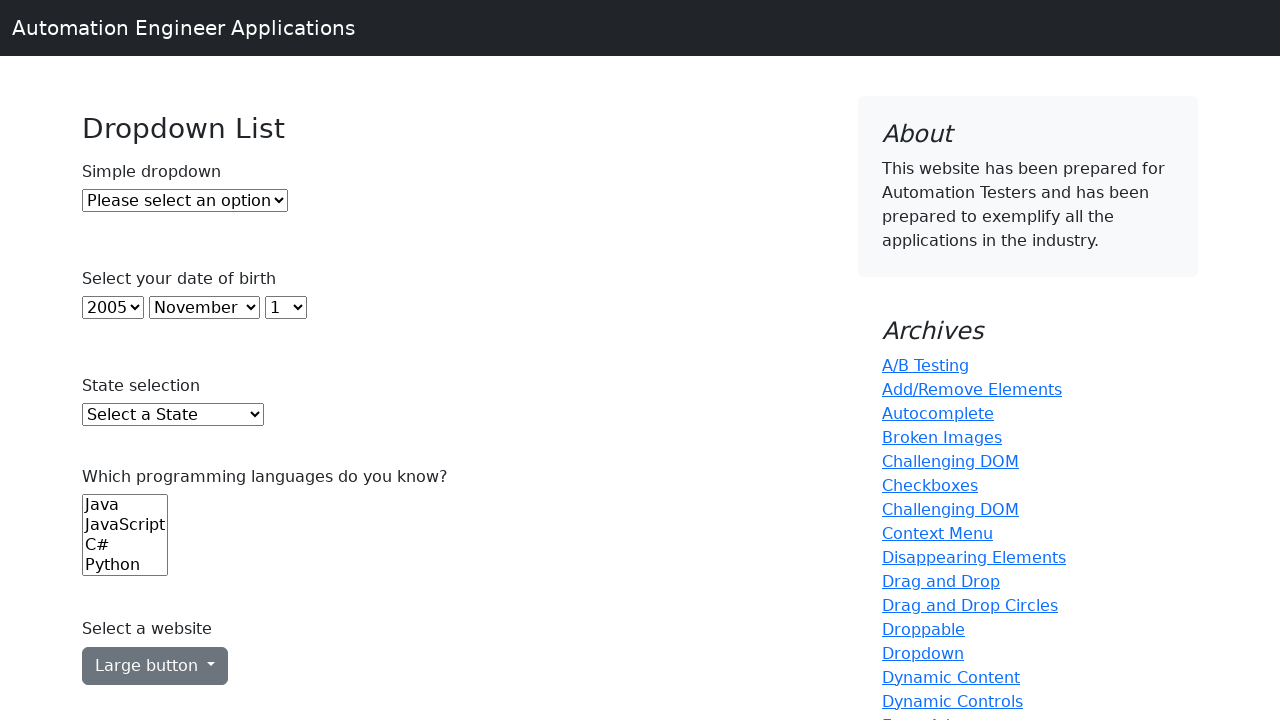

Selected day 10 from day dropdown on select#day
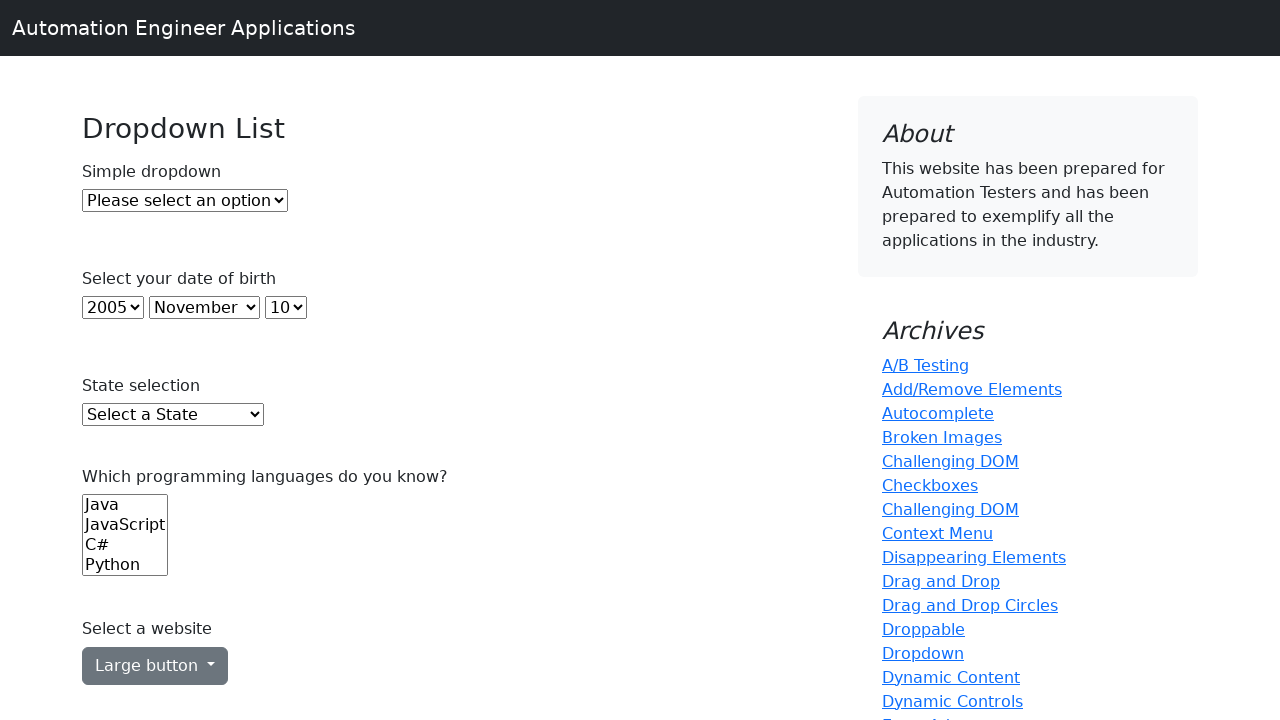

Selected state Texas from state dropdown on select#state
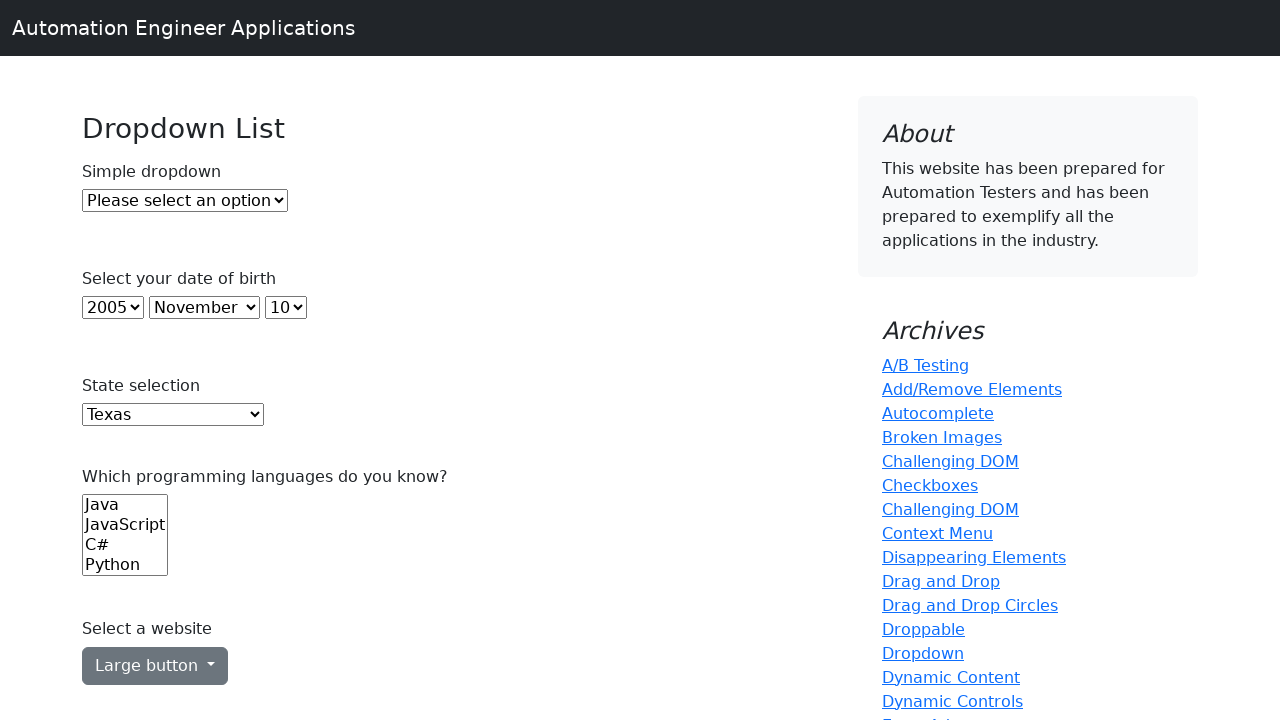

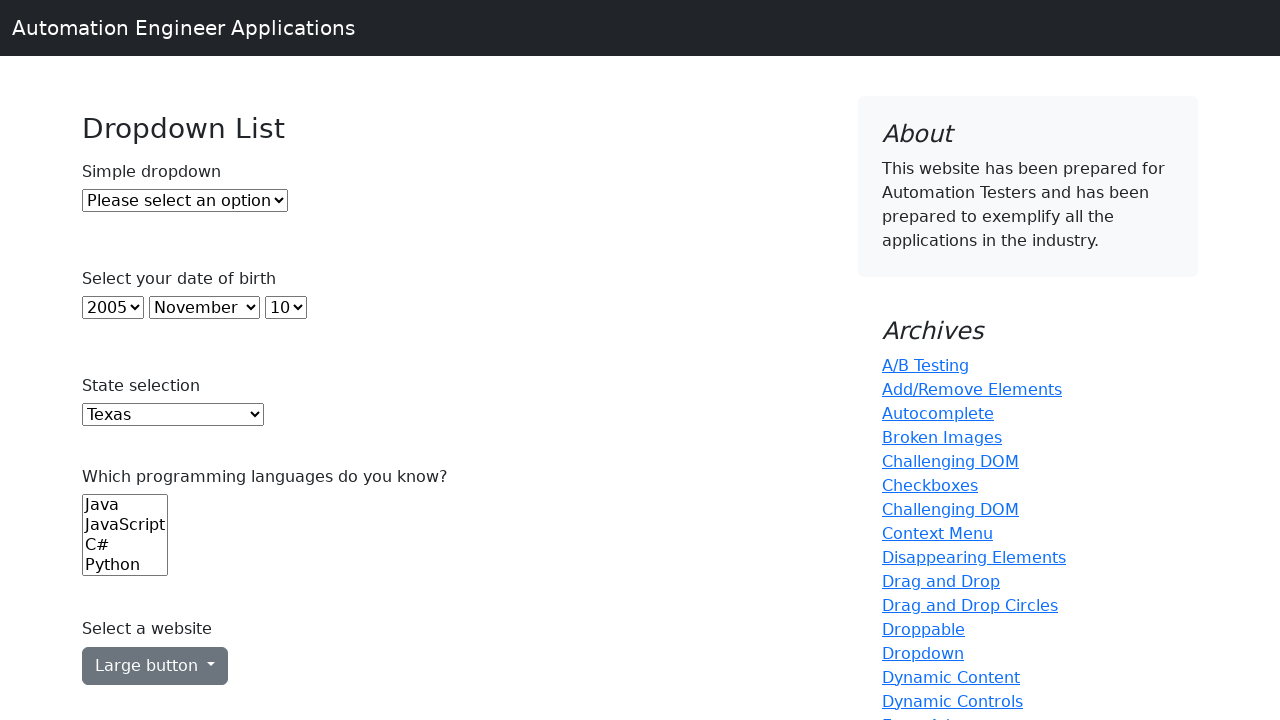